Tests window handling functionality by clicking a link that opens a new window and switching to it

Starting URL: https://practice.cydeo.com/windows

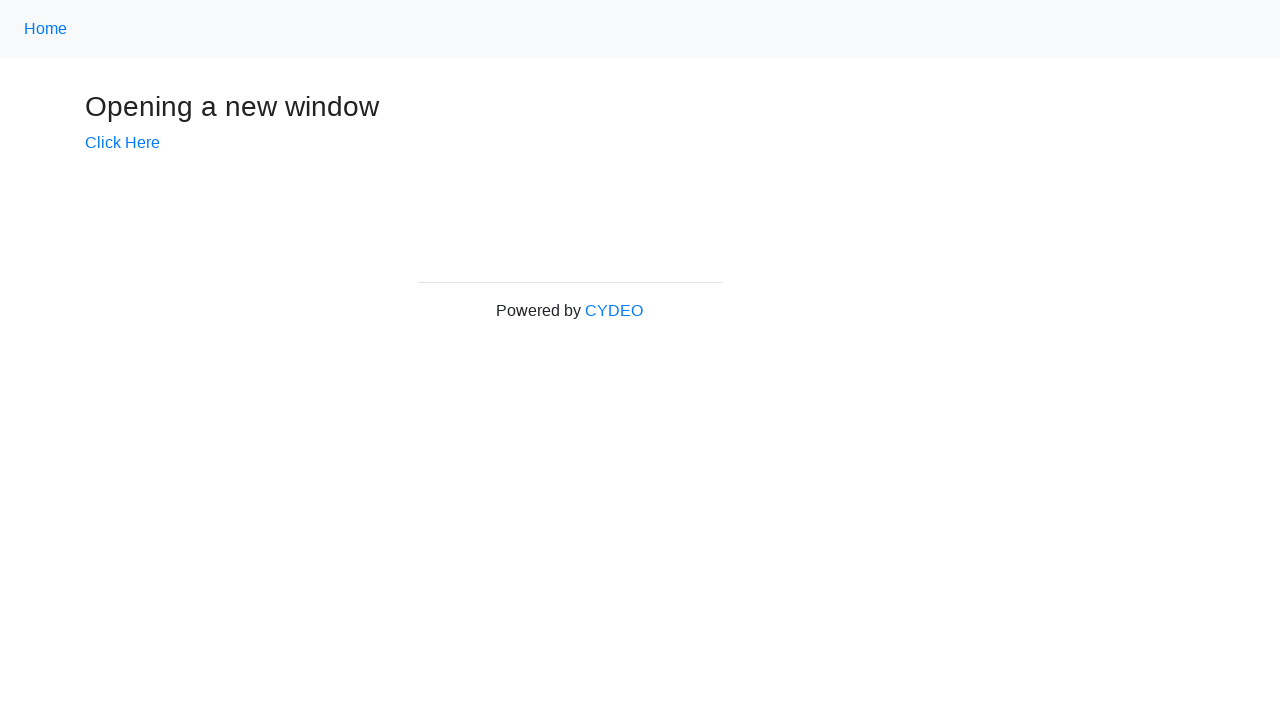

Clicked 'Click Here' link to open new window at (122, 143) on xpath=//a[.='Click Here']
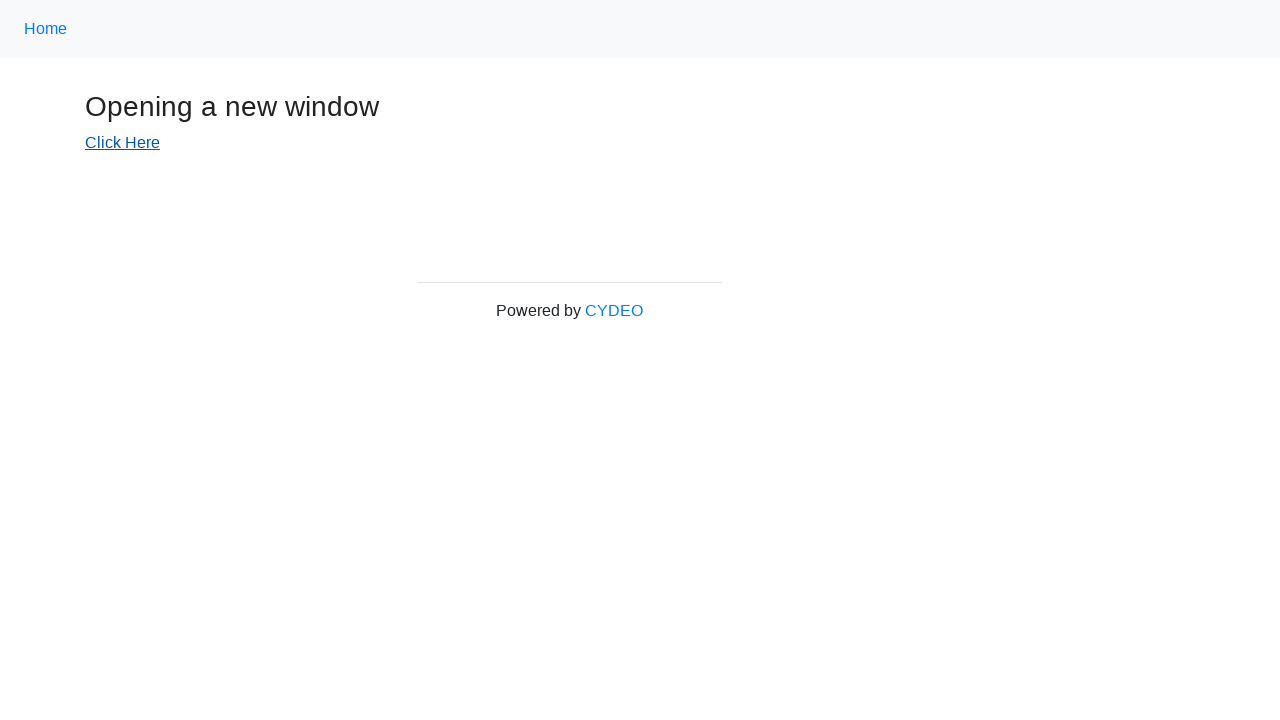

New window opened and captured
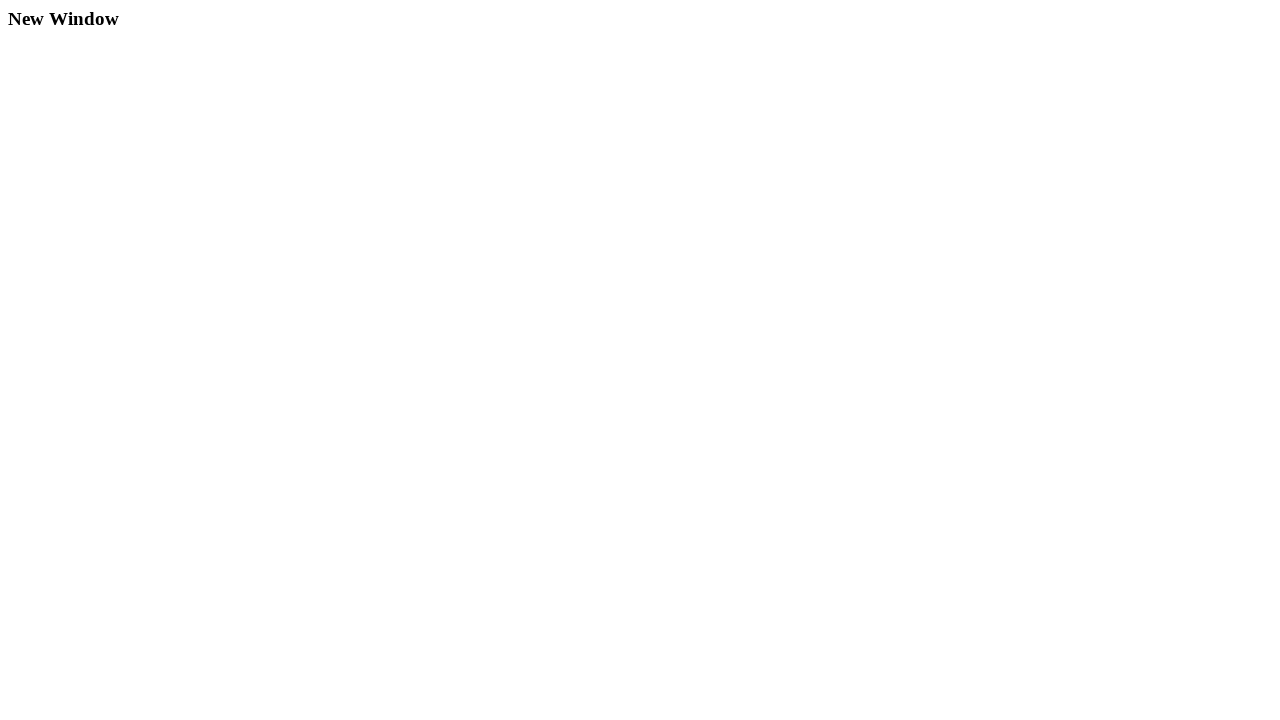

New window finished loading
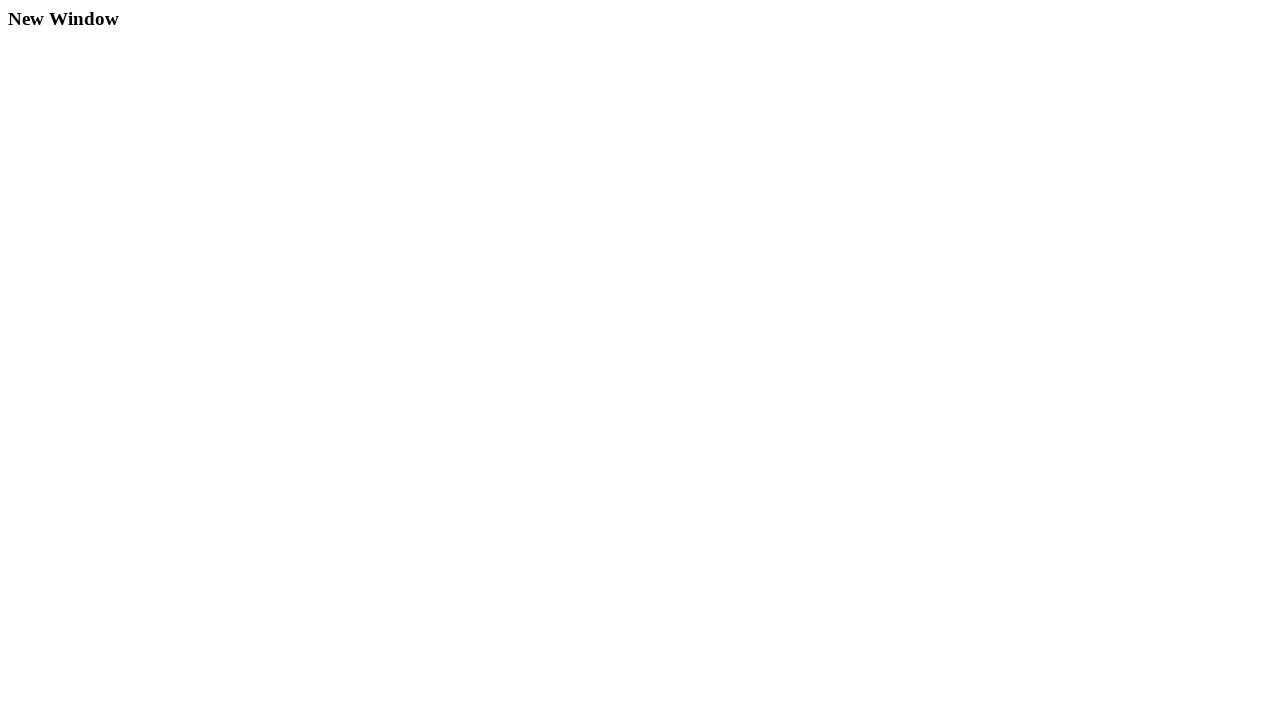

Retrieved original window title: Windows
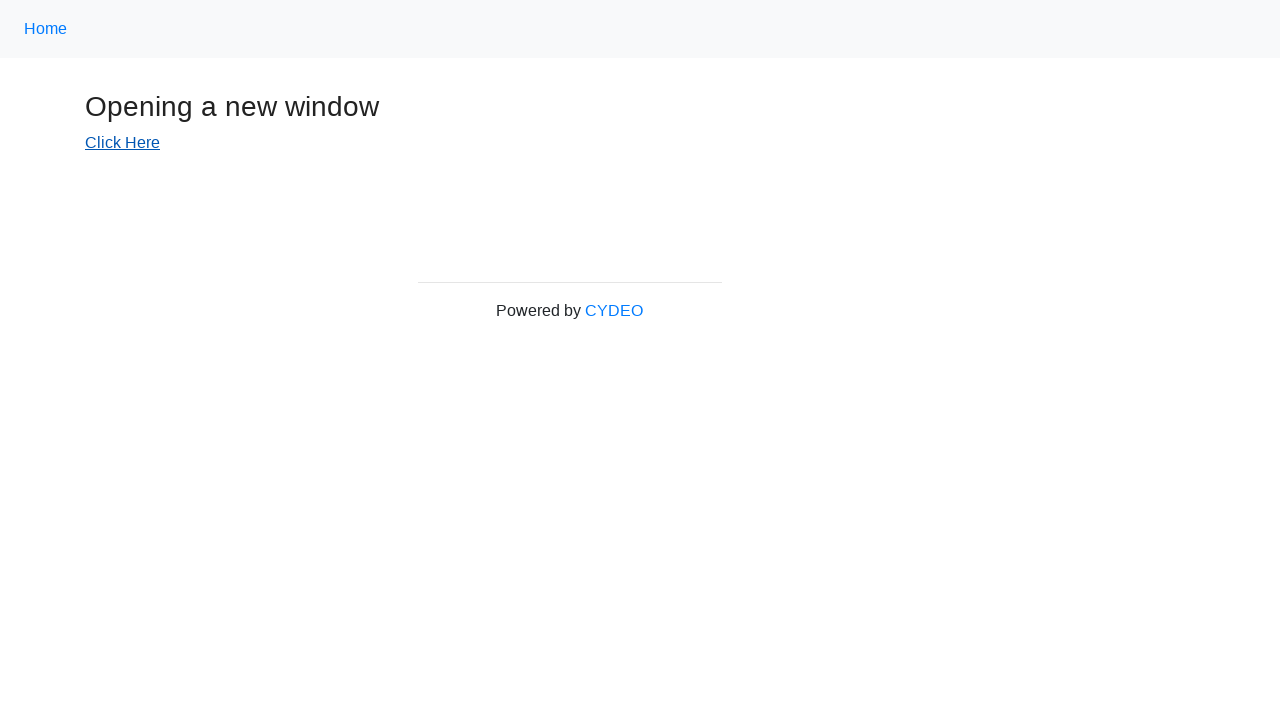

Retrieved new window title: New Window
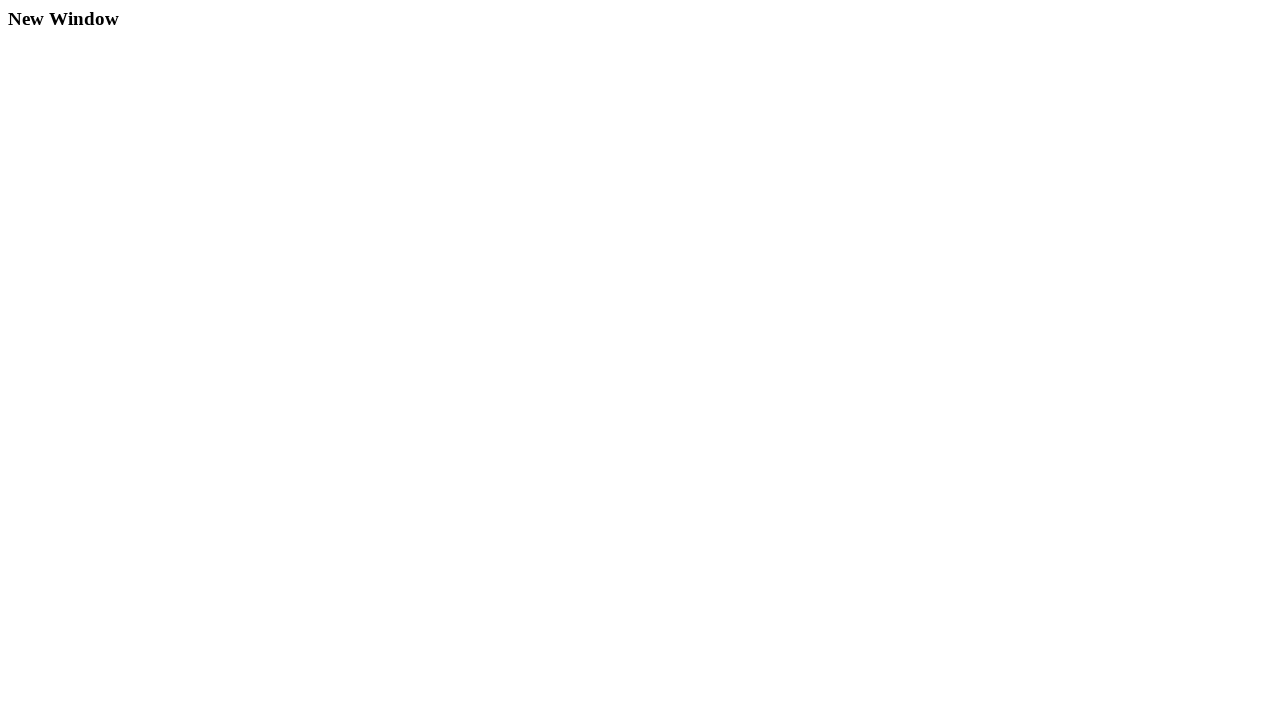

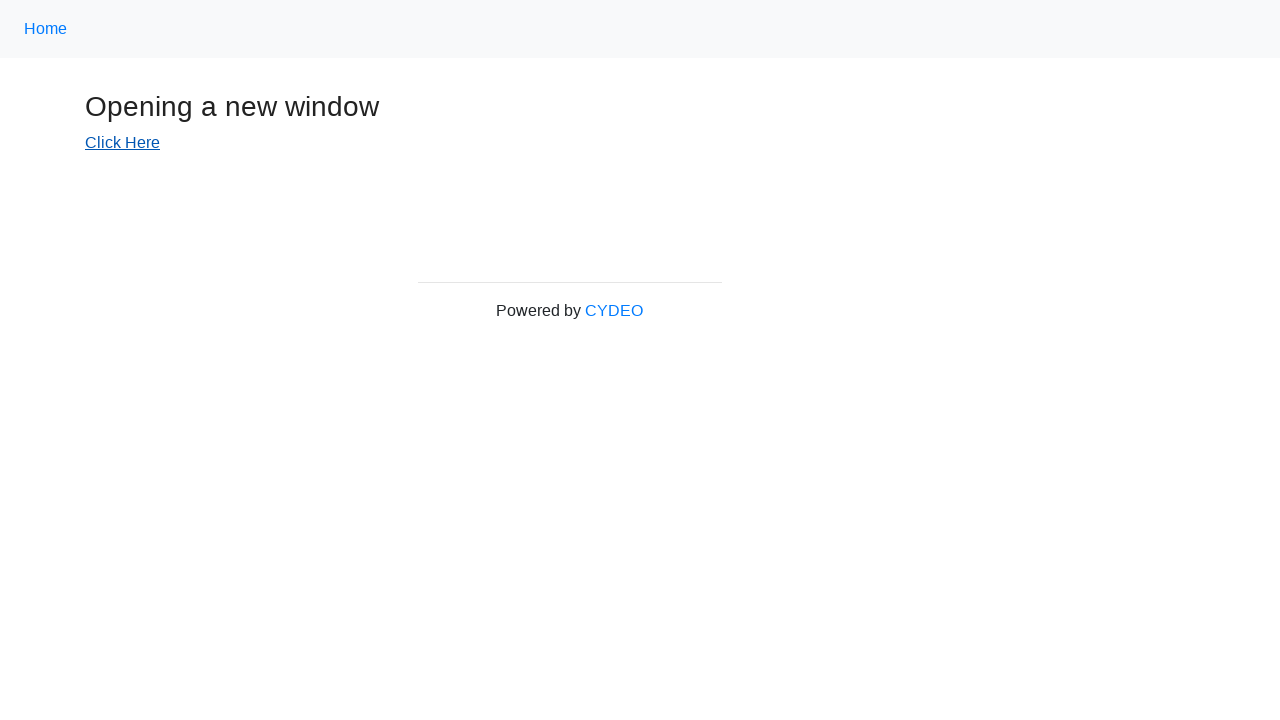